Tests navigation to the Book Store Application section by clicking on the corresponding card and verifying the URL

Starting URL: https://demoqa.com/

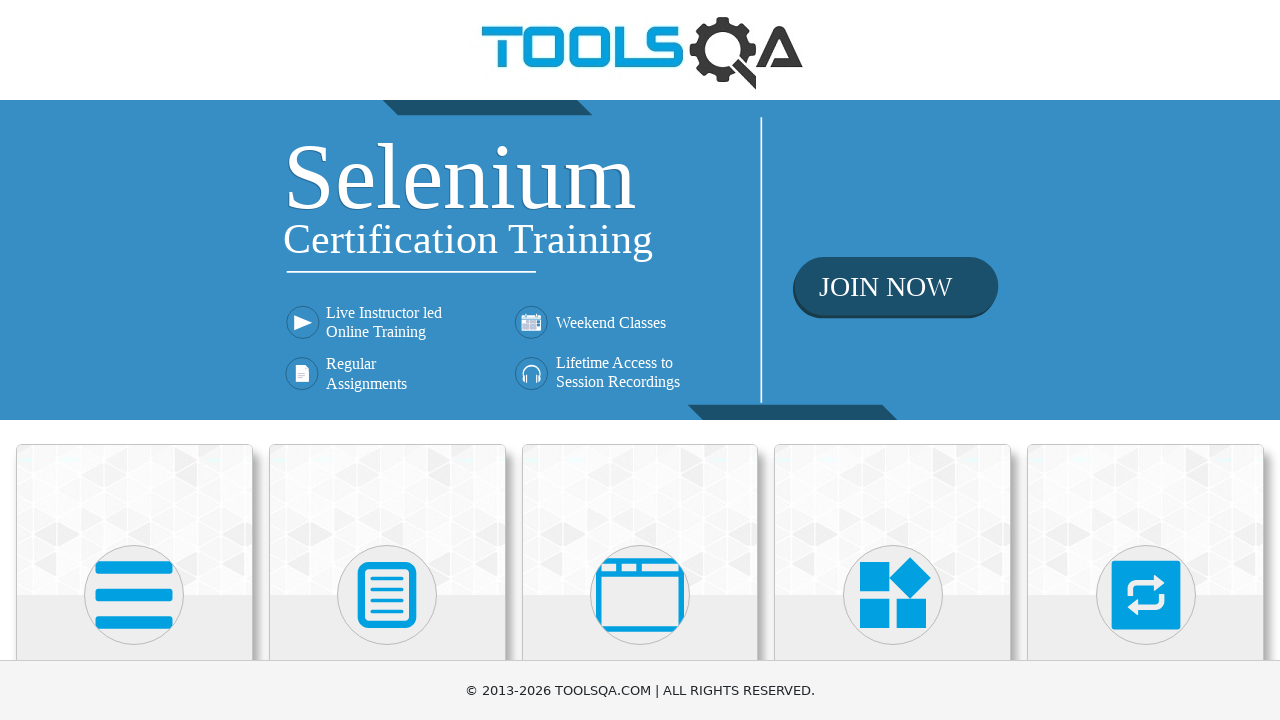

Located all card-body elements on the page
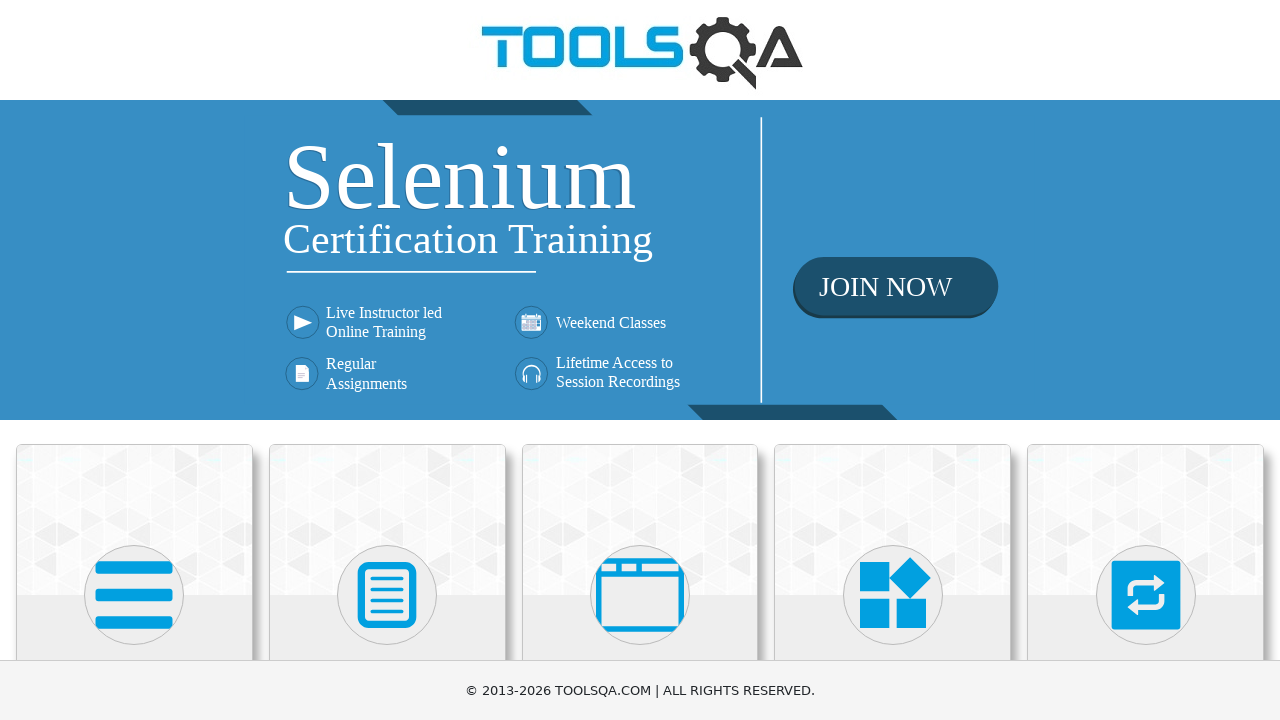

Scrolled Book Store Application card into view
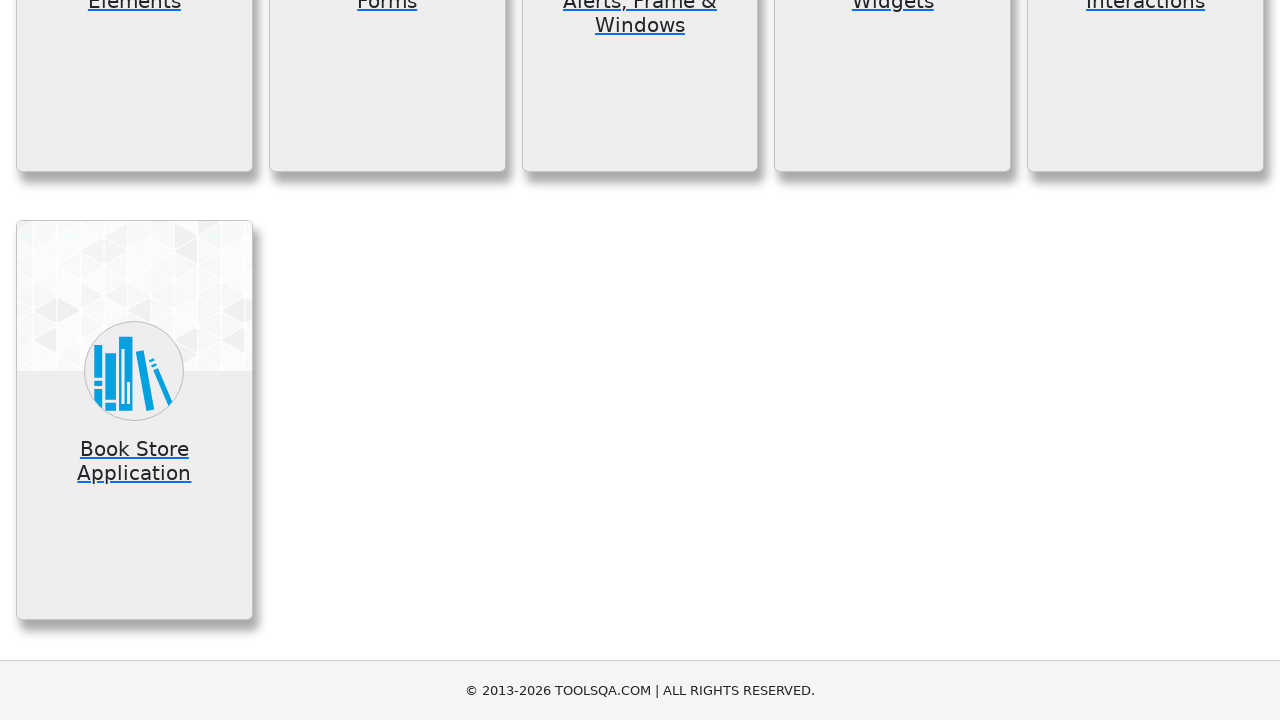

Clicked on Book Store Application card at (134, 465) on .card-body >> nth=5
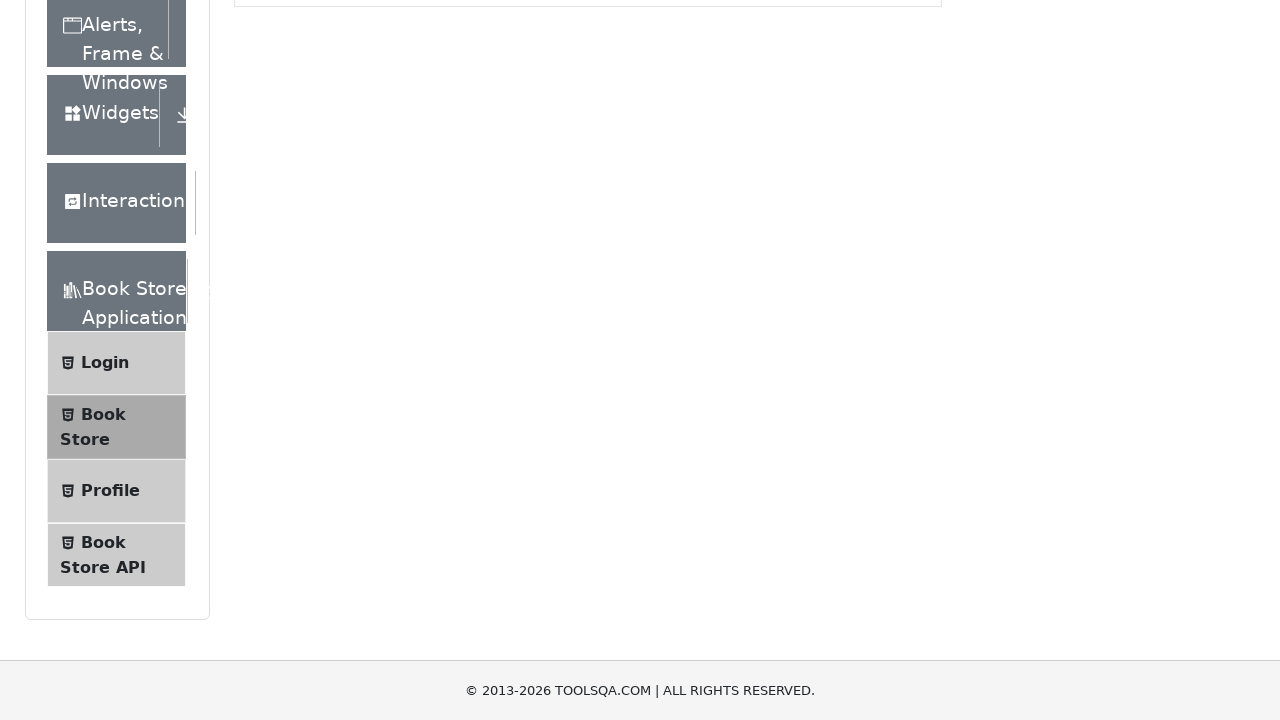

Verified navigation to Book Store Application page - URL contains /books
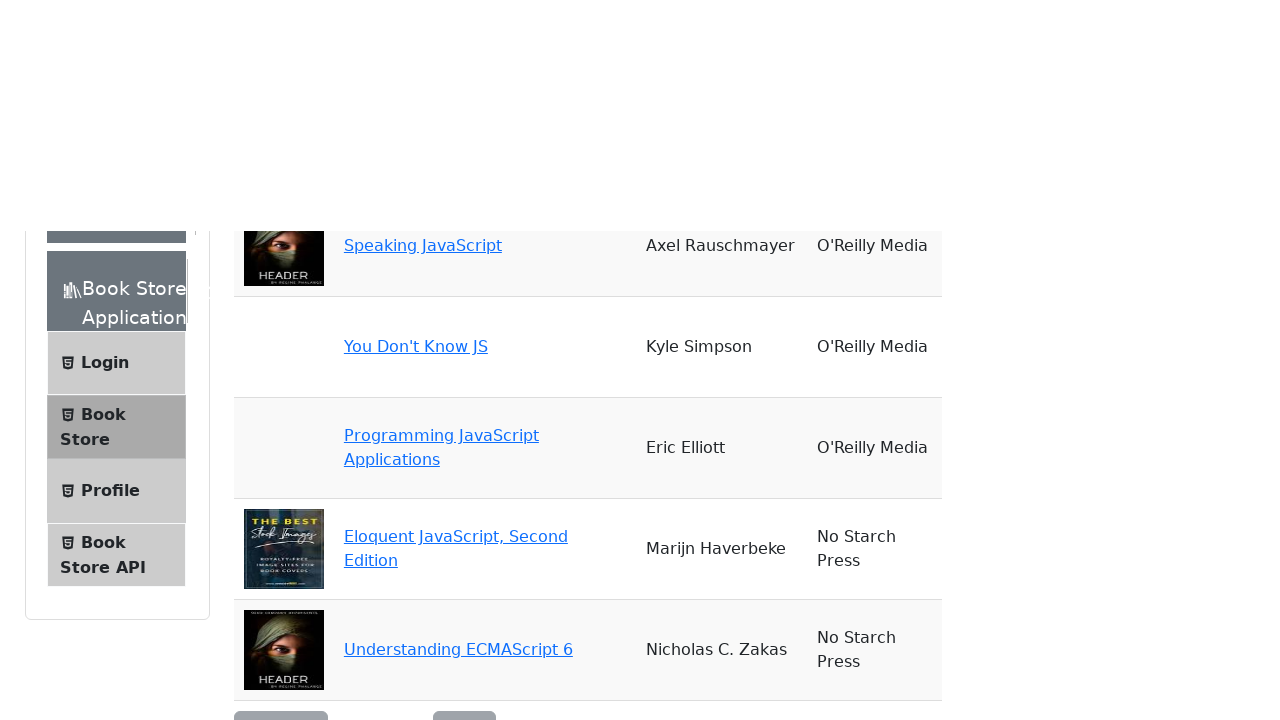

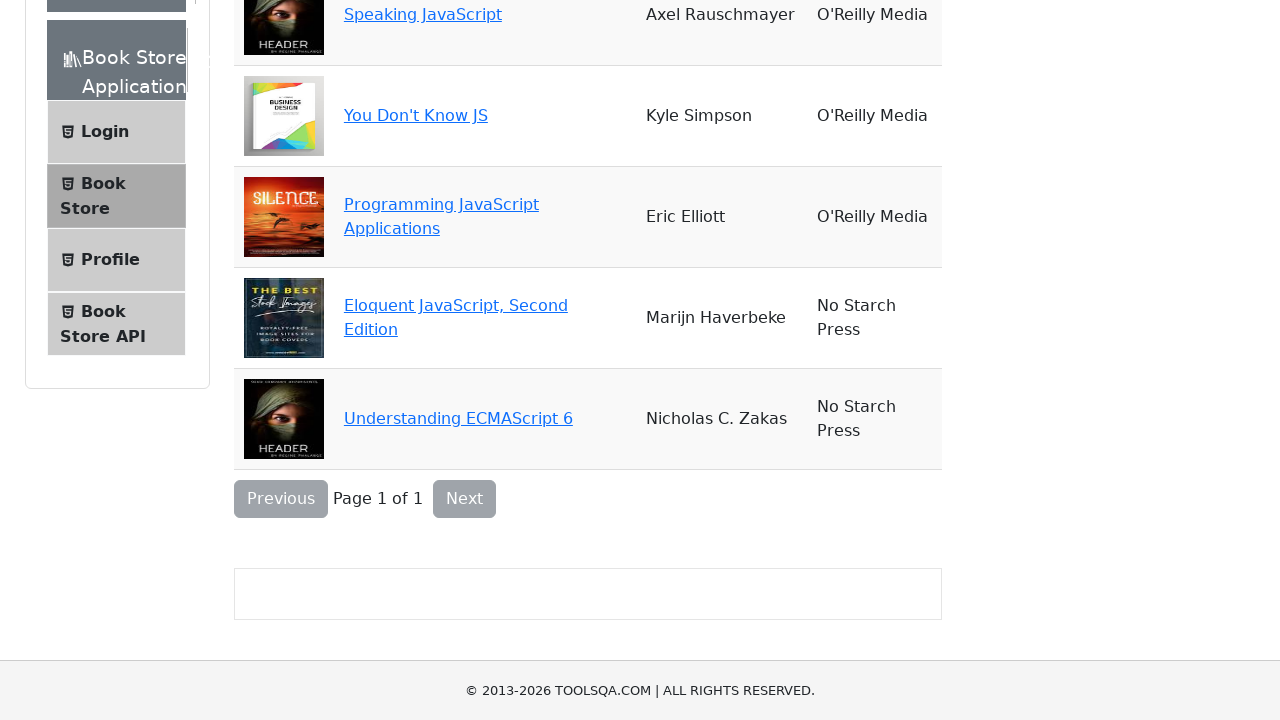